Tests that todo data persists after page reload

Starting URL: https://demo.playwright.dev/todomvc

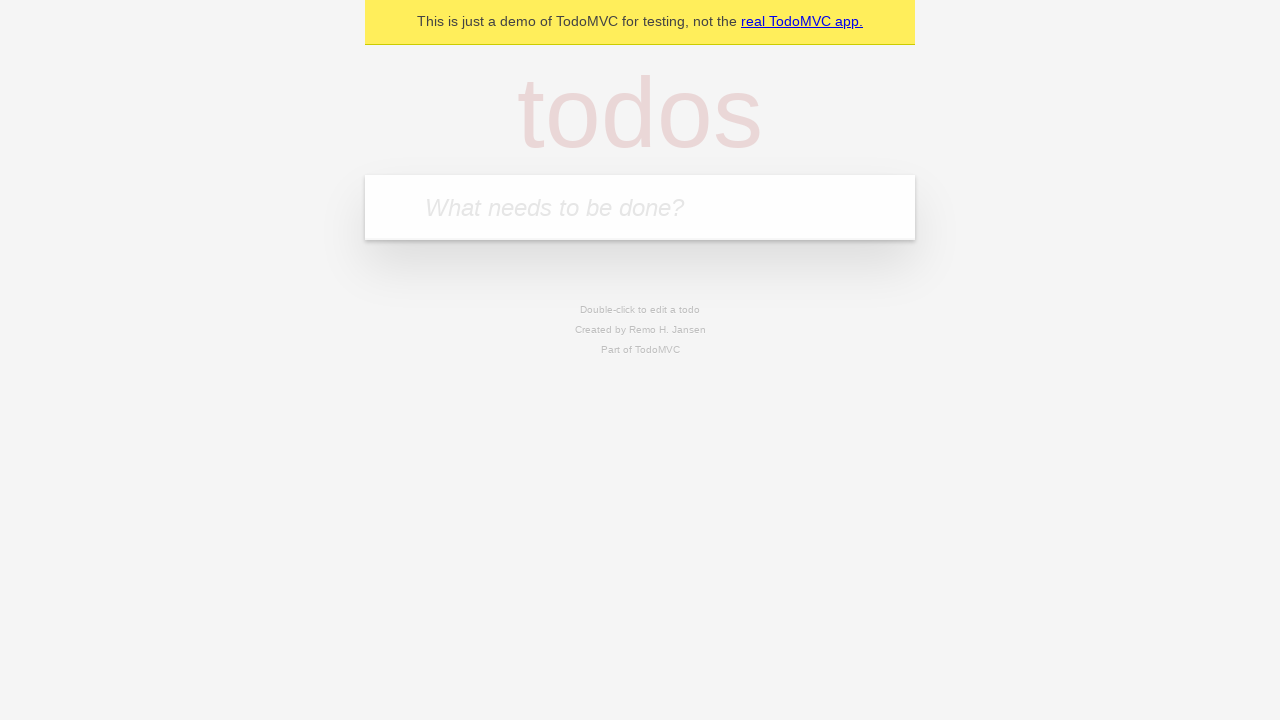

Filled new-todo input with 'buy some cheese' on .new-todo
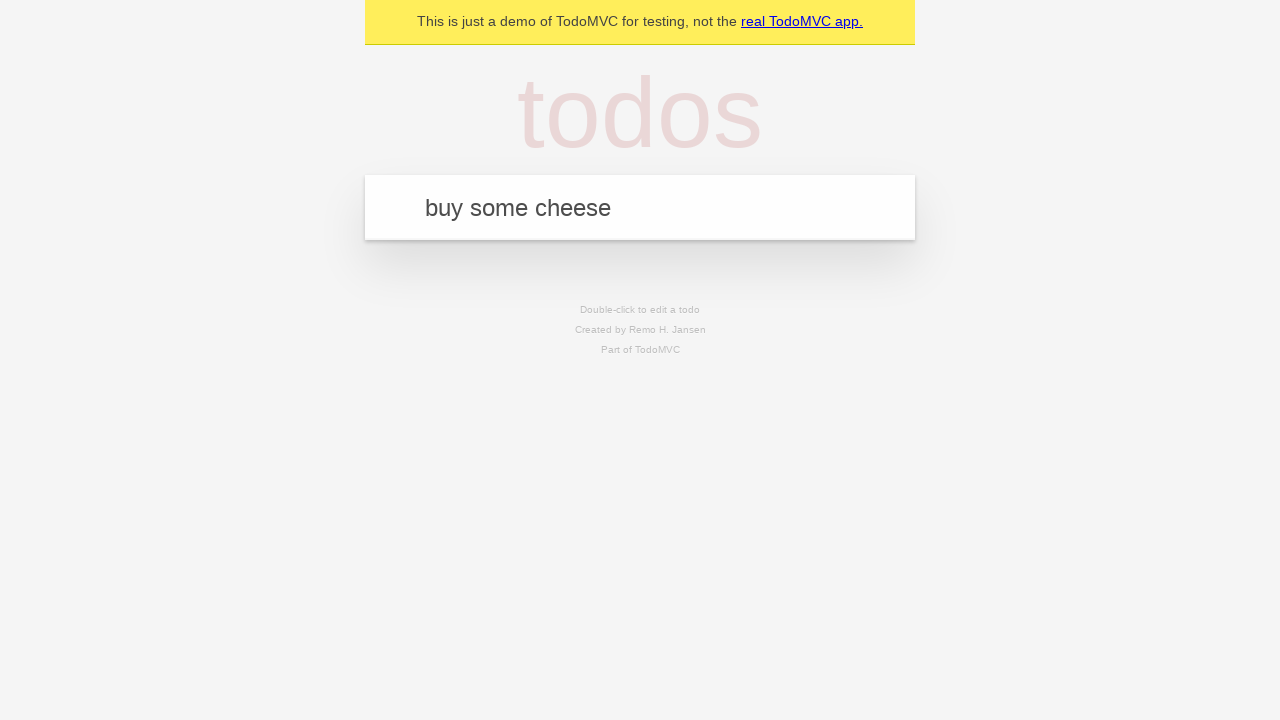

Pressed Enter to create first todo on .new-todo
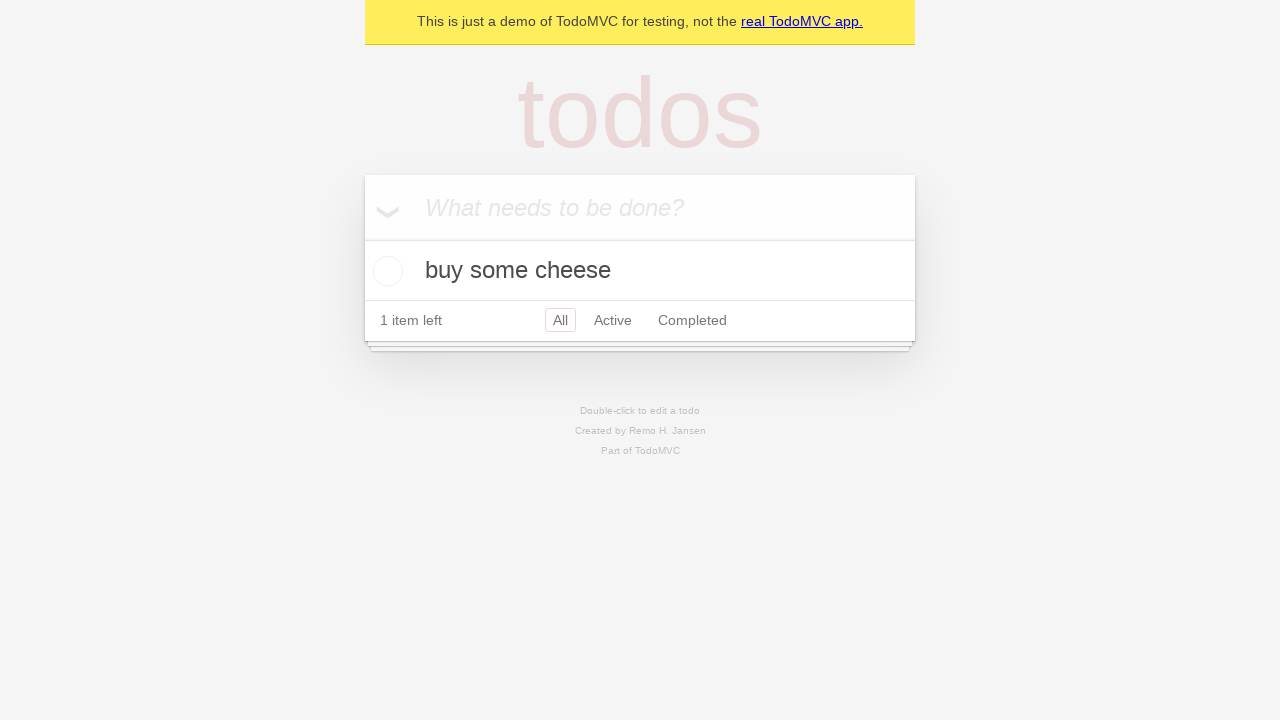

Filled new-todo input with 'feed the cat' on .new-todo
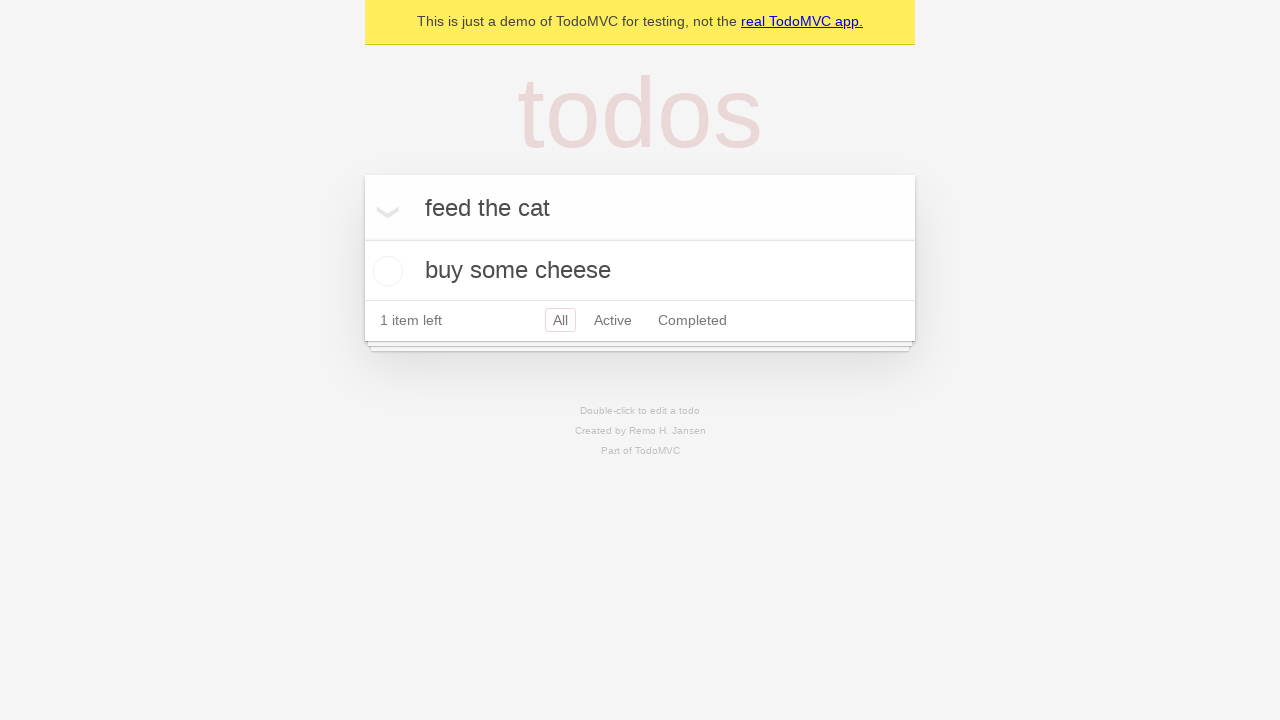

Pressed Enter to create second todo on .new-todo
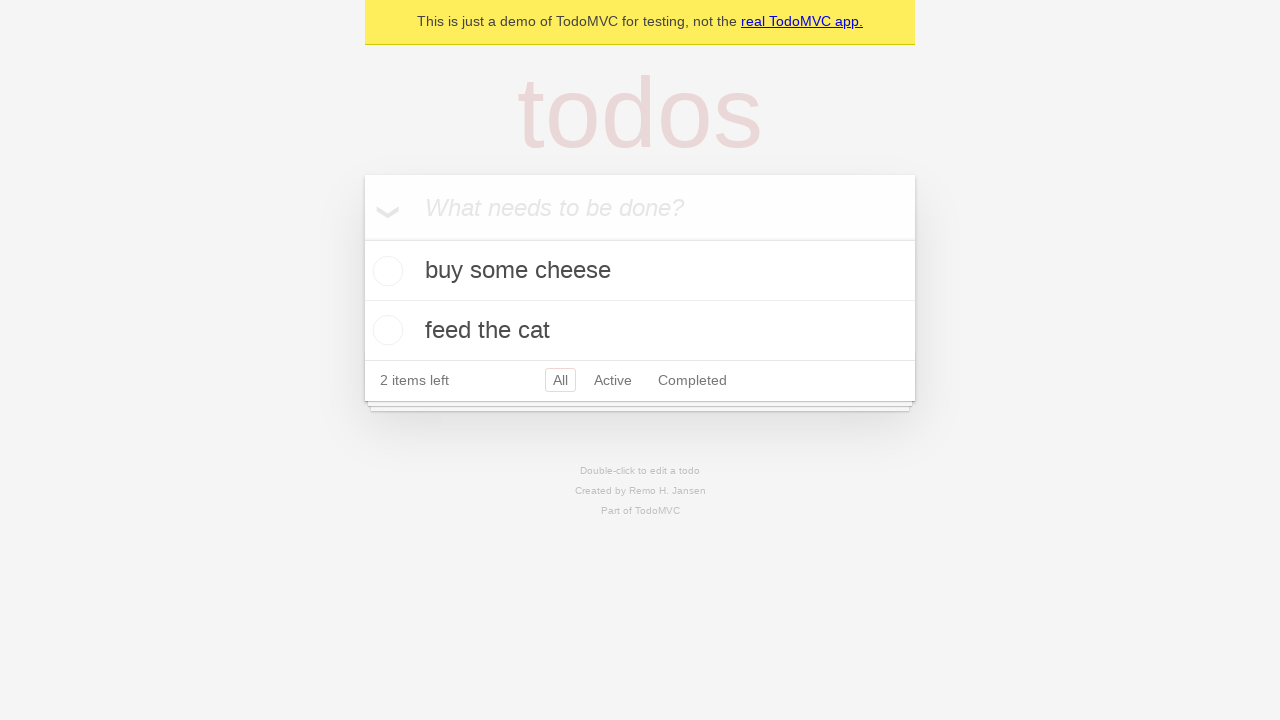

Checked the first todo item at (385, 271) on .todo-list li >> nth=0 >> .toggle
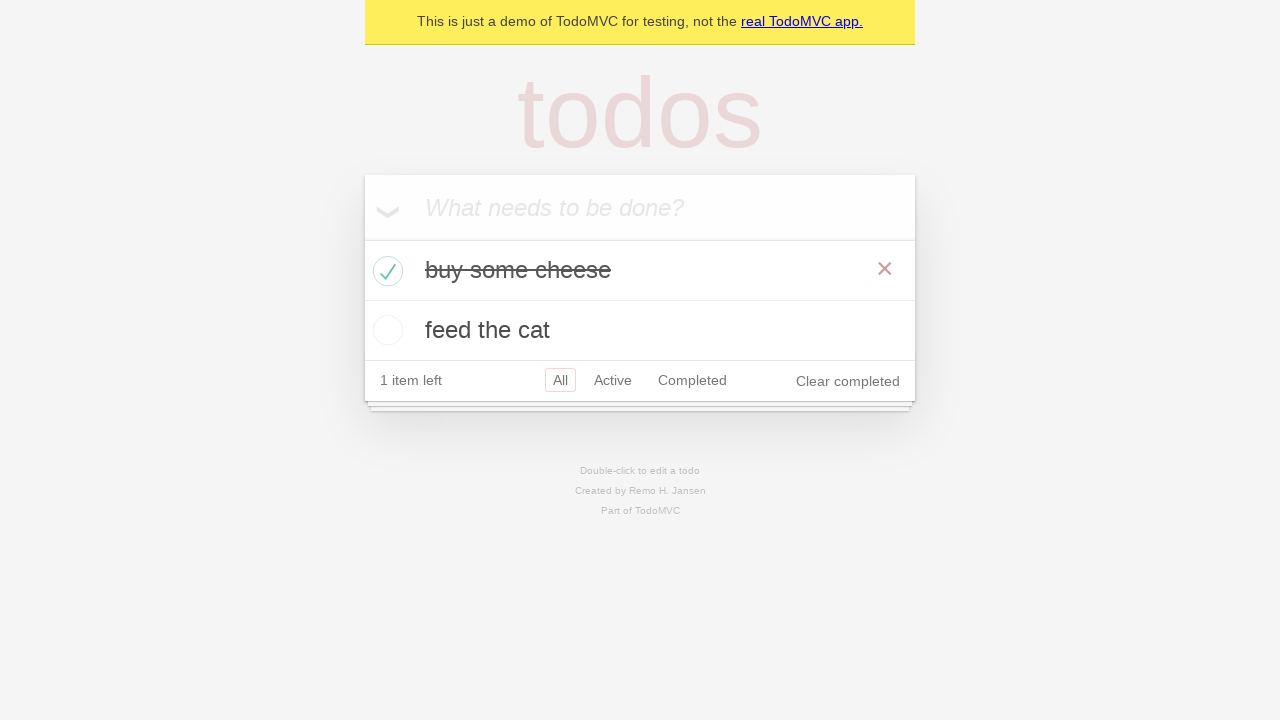

Reloaded the page
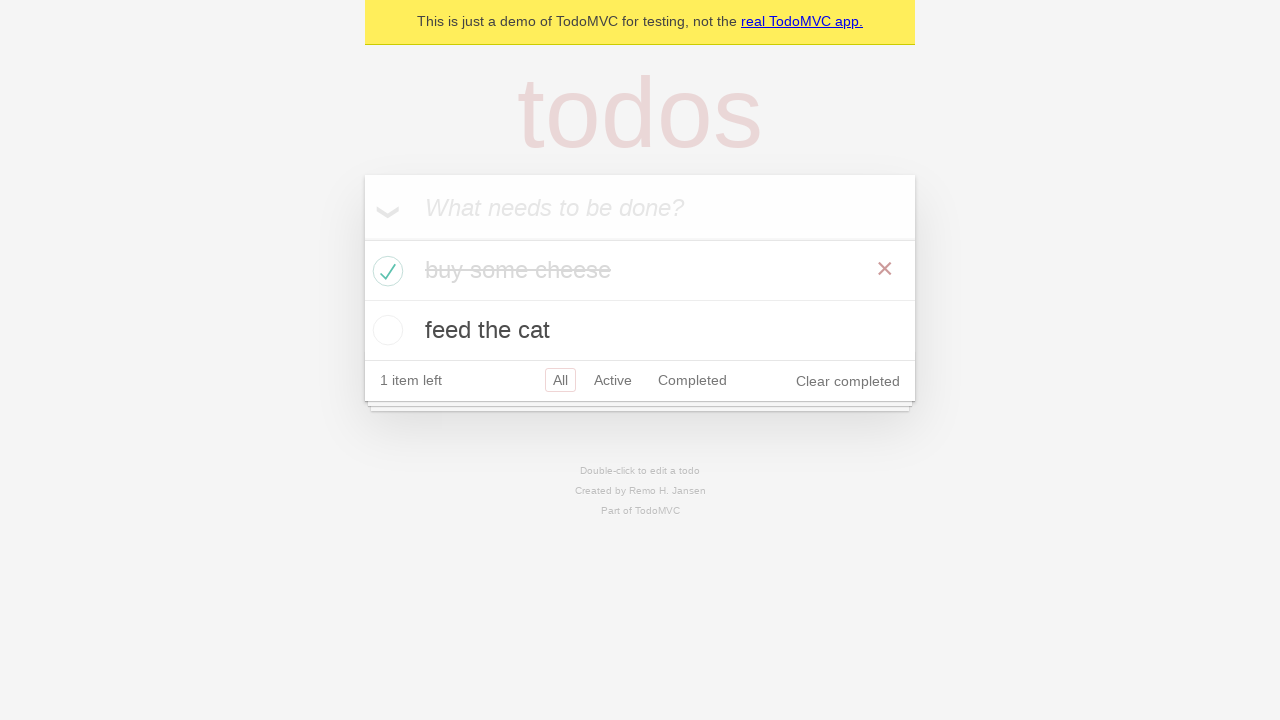

Todo items were restored after page reload
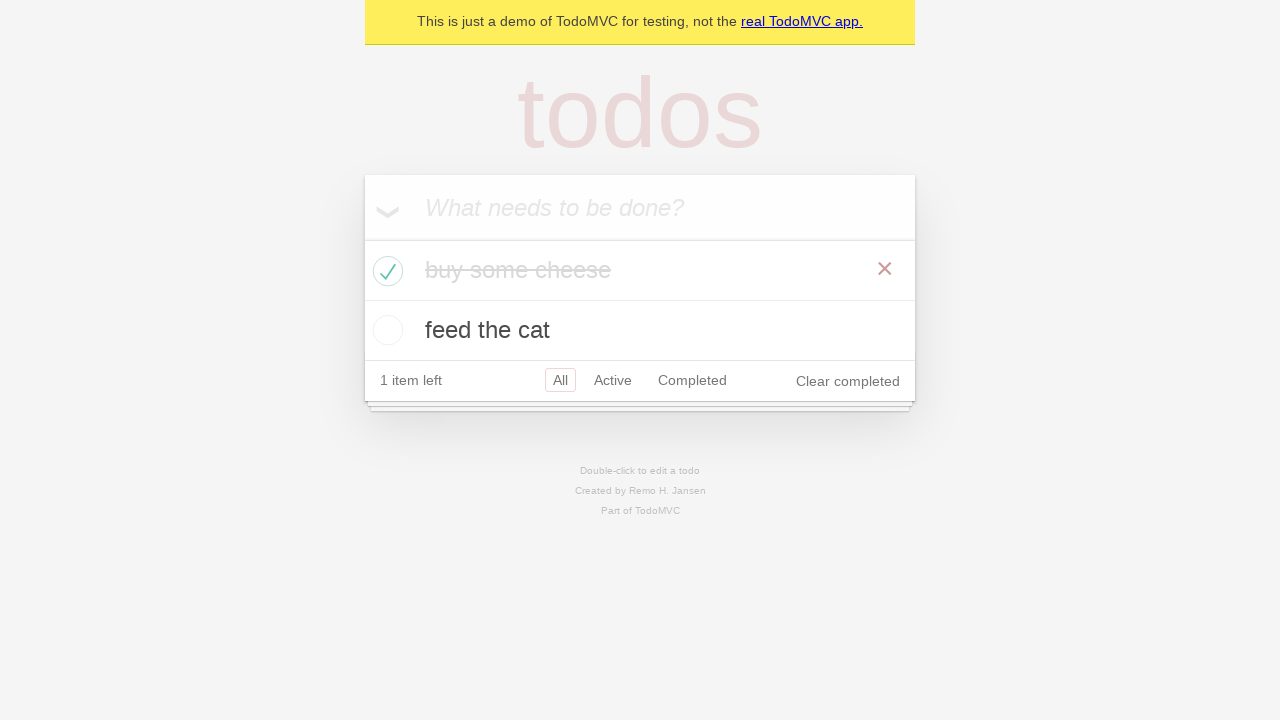

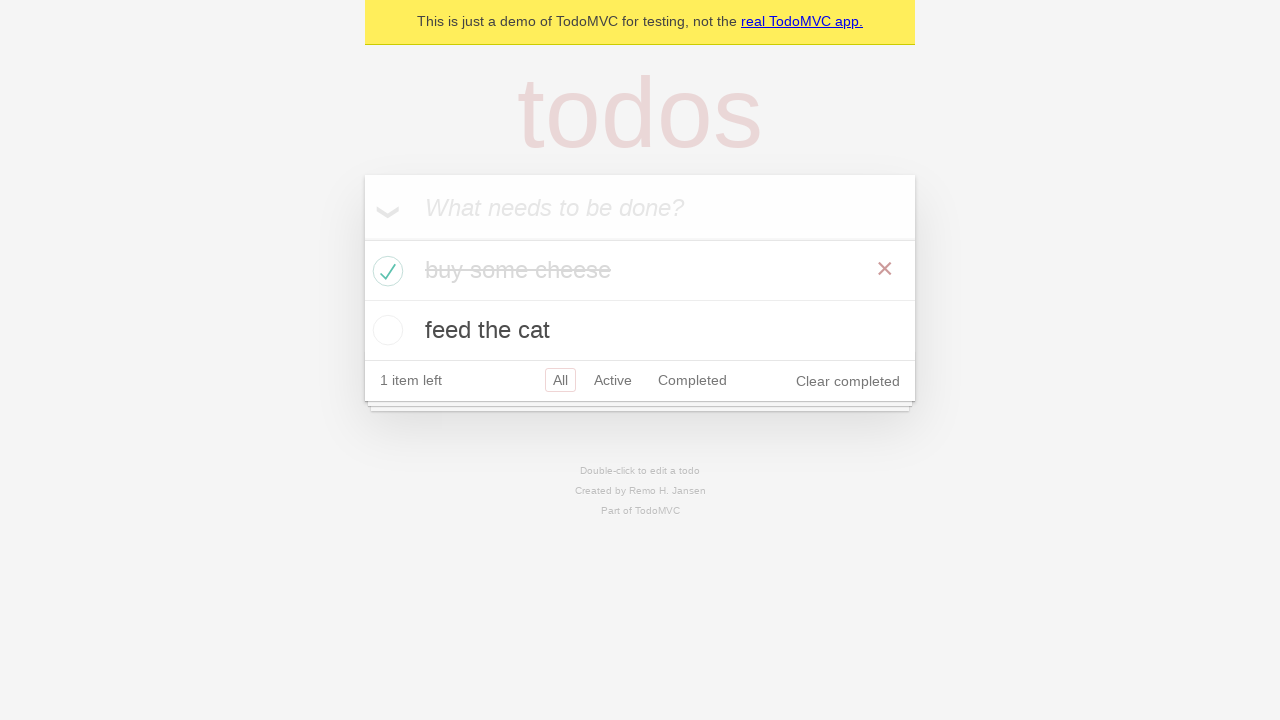